Tests that new items are appended to the bottom of the todo list and the count displays correctly

Starting URL: https://demo.playwright.dev/todomvc

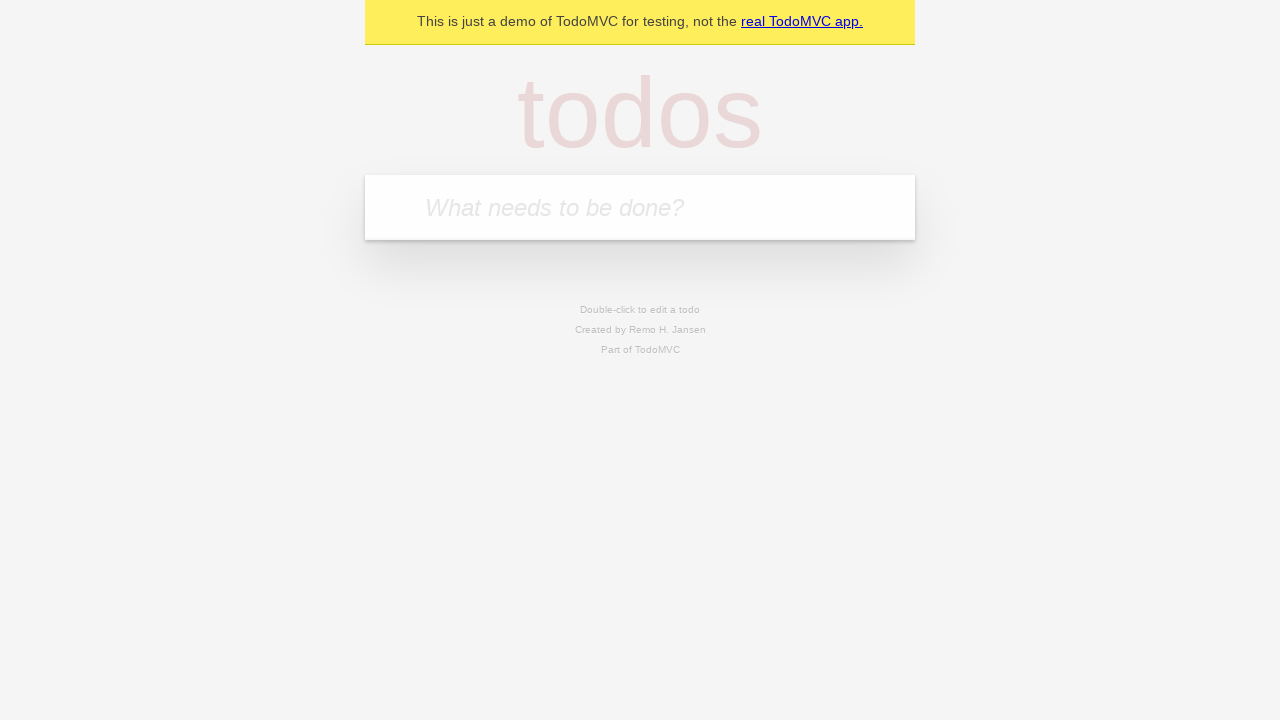

Filled input field with first todo item 'buy some cheese' on internal:attr=[placeholder="What needs to be done?"i]
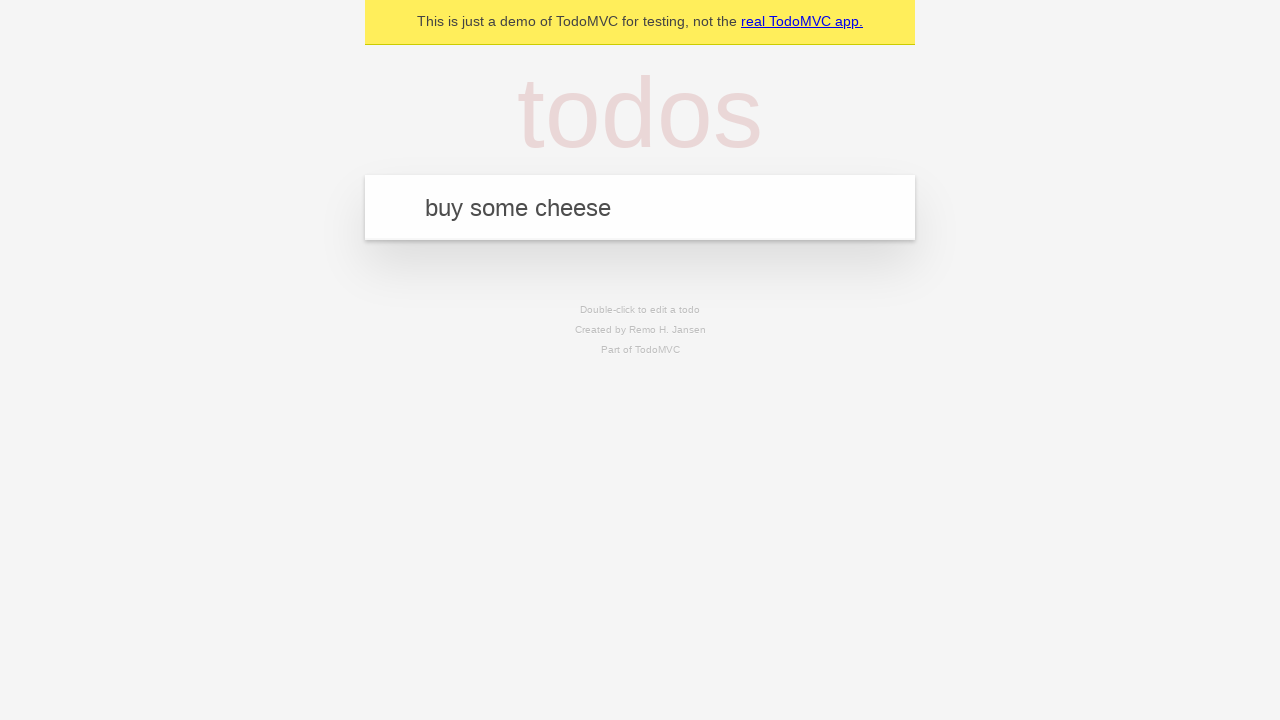

Pressed Enter to add first todo item on internal:attr=[placeholder="What needs to be done?"i]
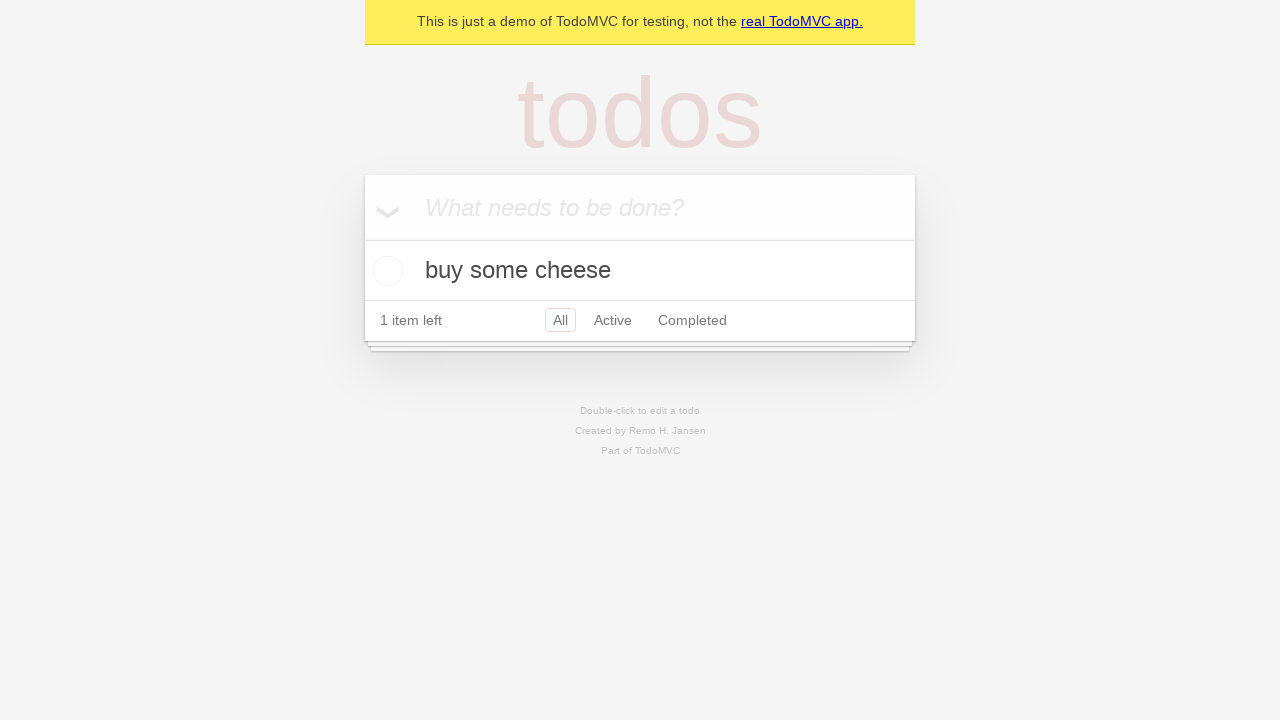

Filled input field with second todo item 'feed the cat' on internal:attr=[placeholder="What needs to be done?"i]
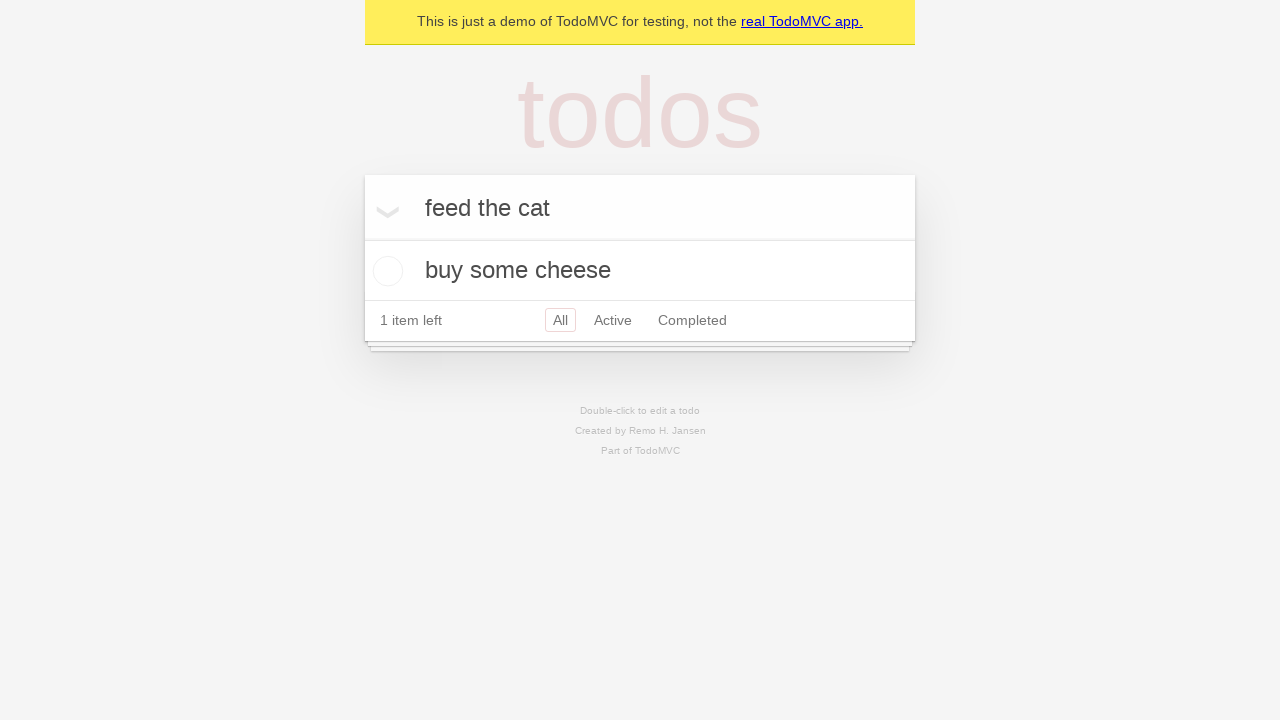

Pressed Enter to add second todo item on internal:attr=[placeholder="What needs to be done?"i]
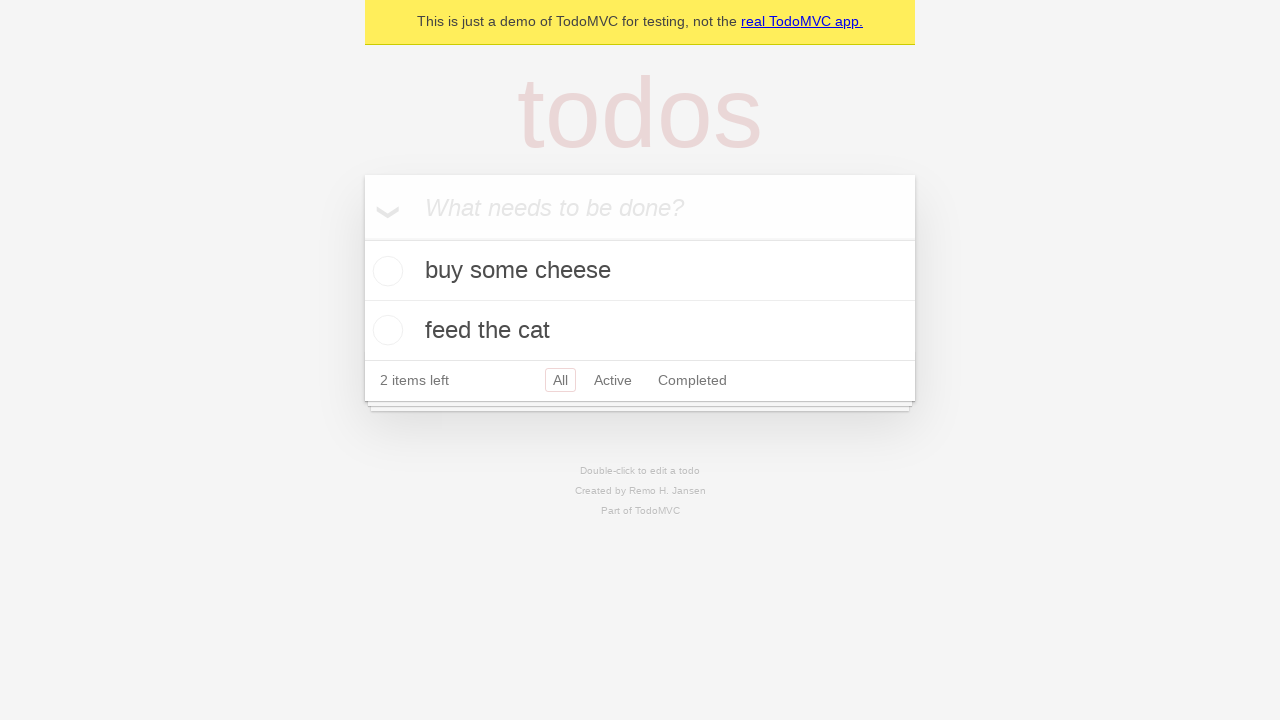

Filled input field with third todo item 'book a doctors appointment' on internal:attr=[placeholder="What needs to be done?"i]
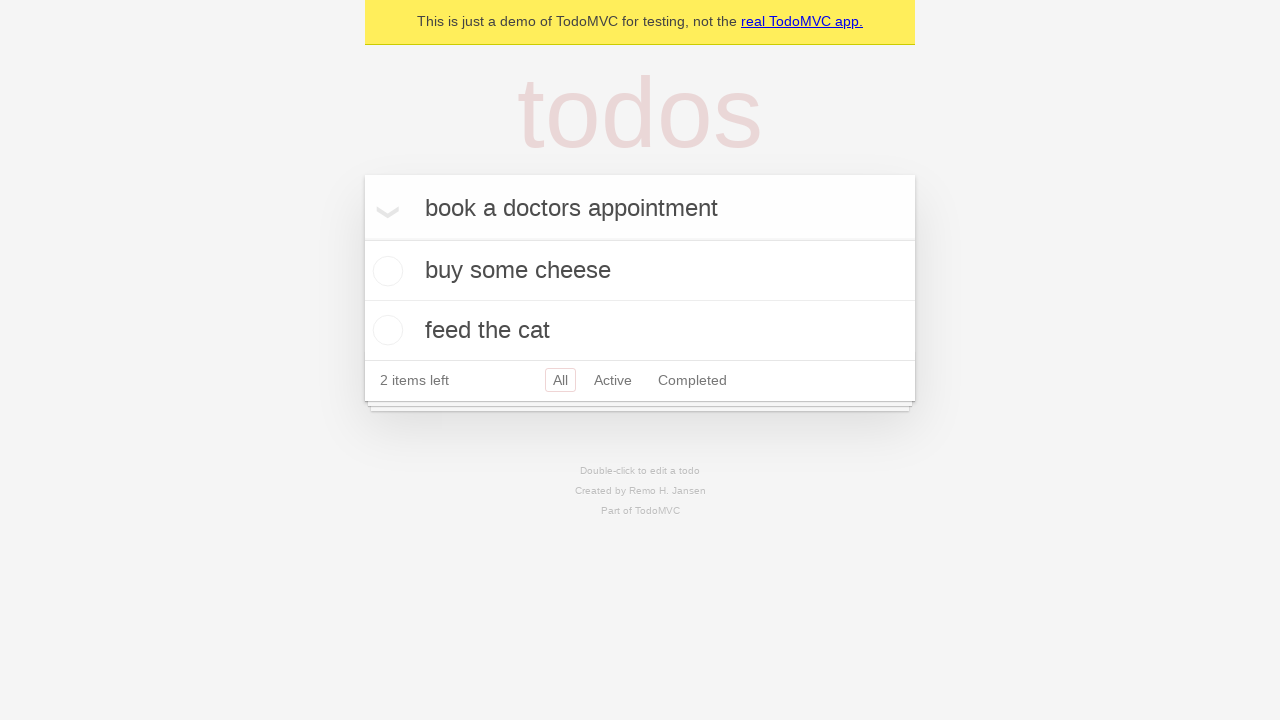

Pressed Enter to add third todo item on internal:attr=[placeholder="What needs to be done?"i]
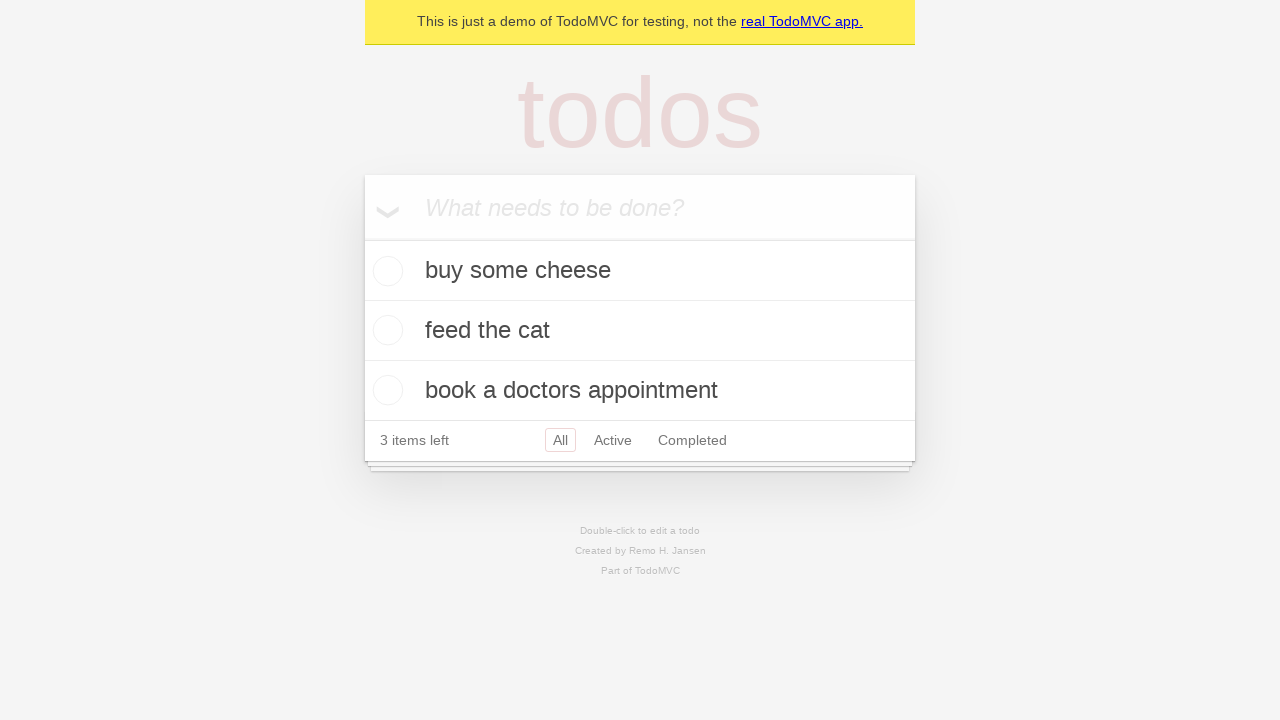

Todo count element loaded
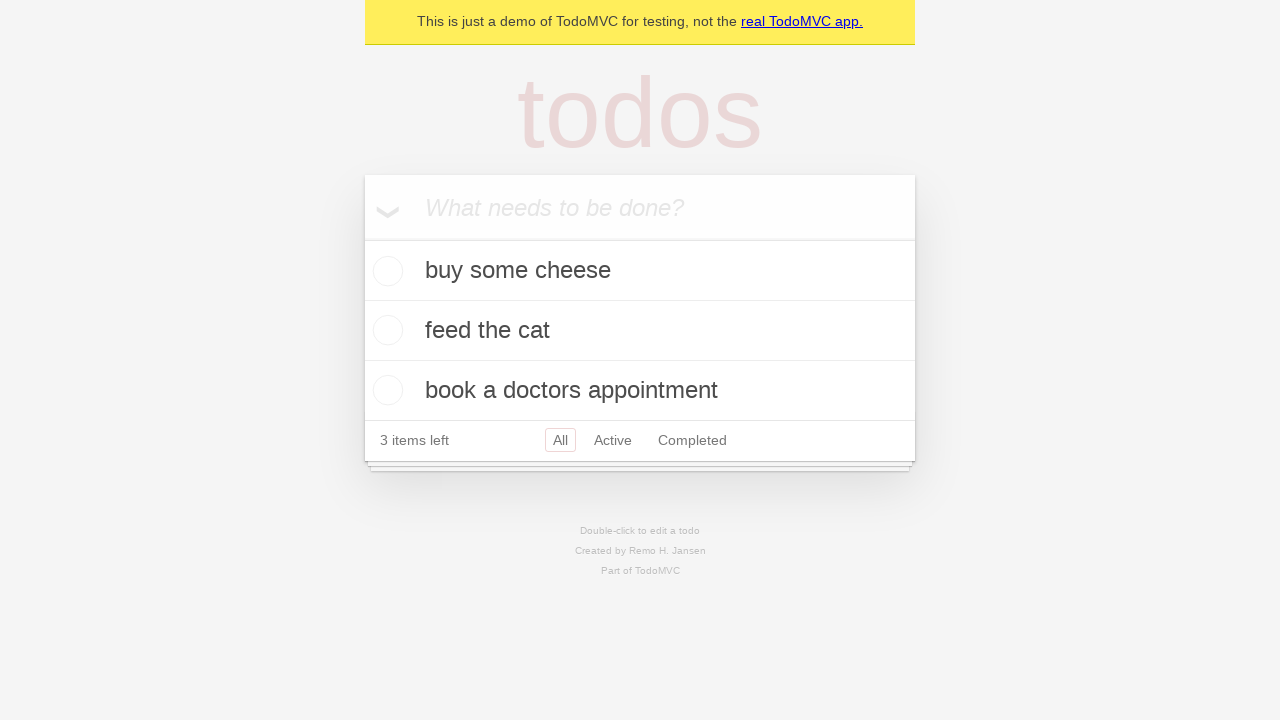

Verified that todo list displays 3 items left
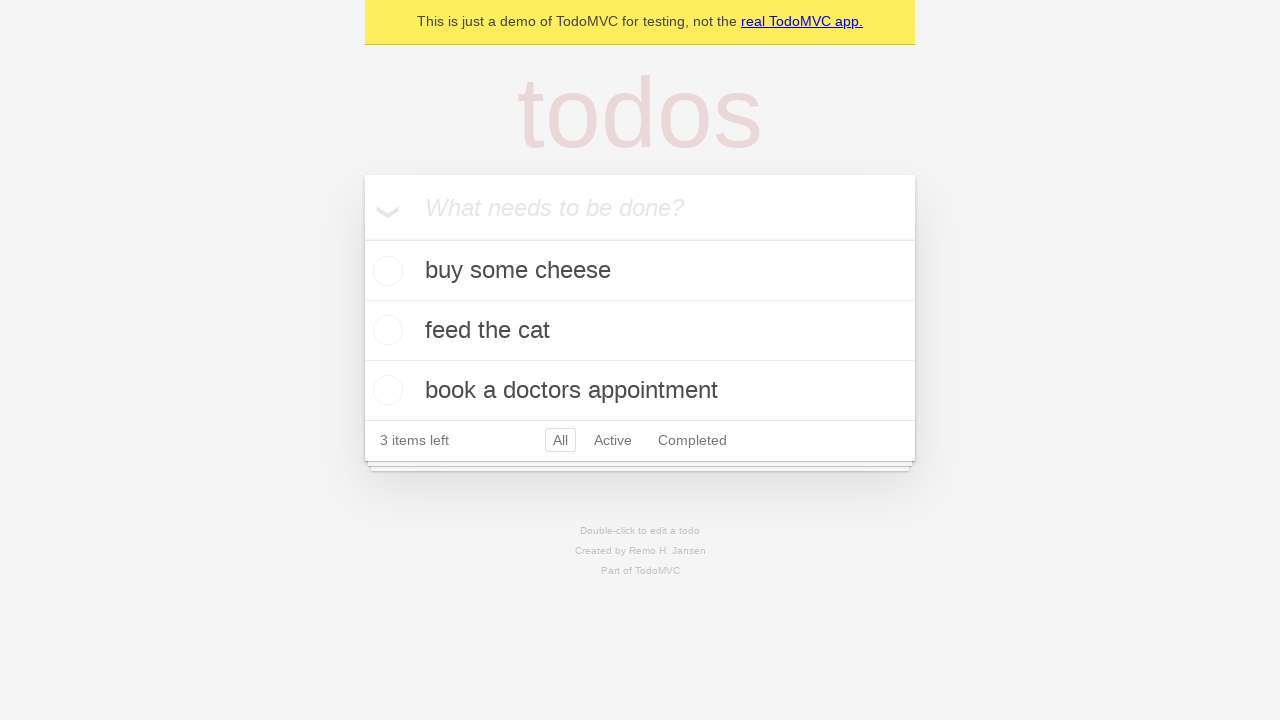

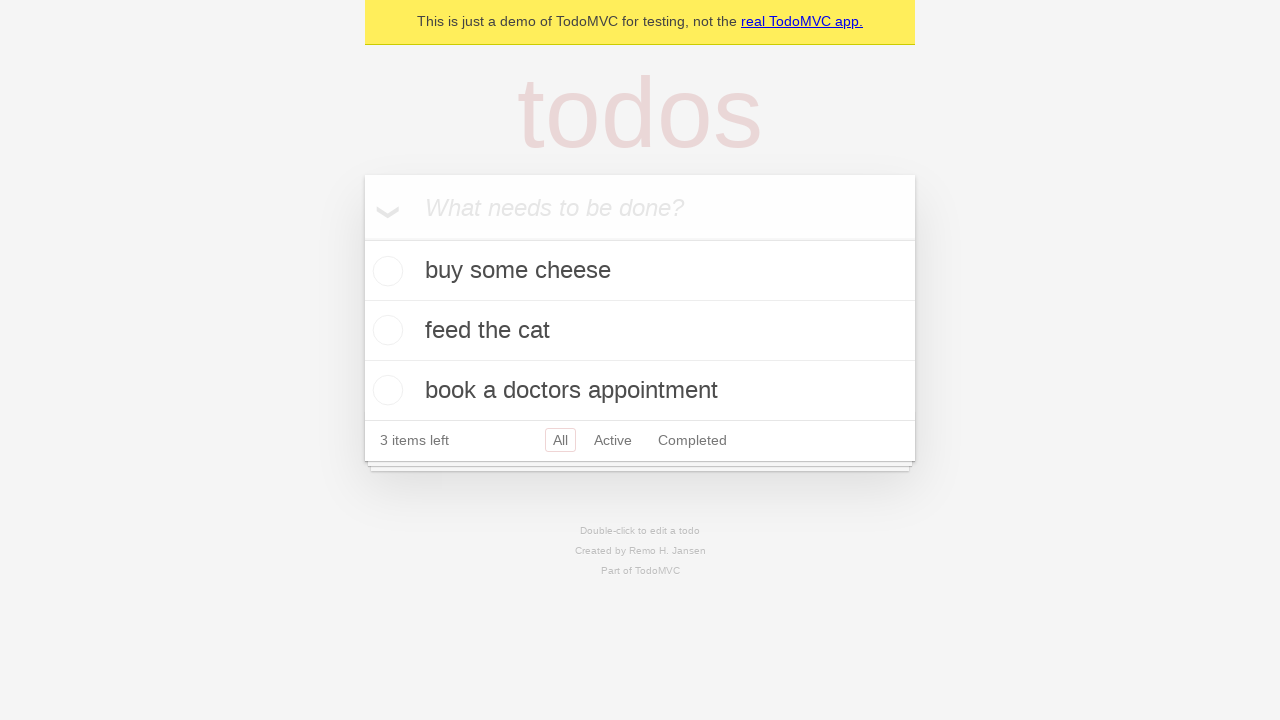